Demonstrates right-click and double-click actions on elements within the W3Schools tryit editor page

Starting URL: https://www.w3schools.com/js/tryit.asp?filename=tryjs_confirm

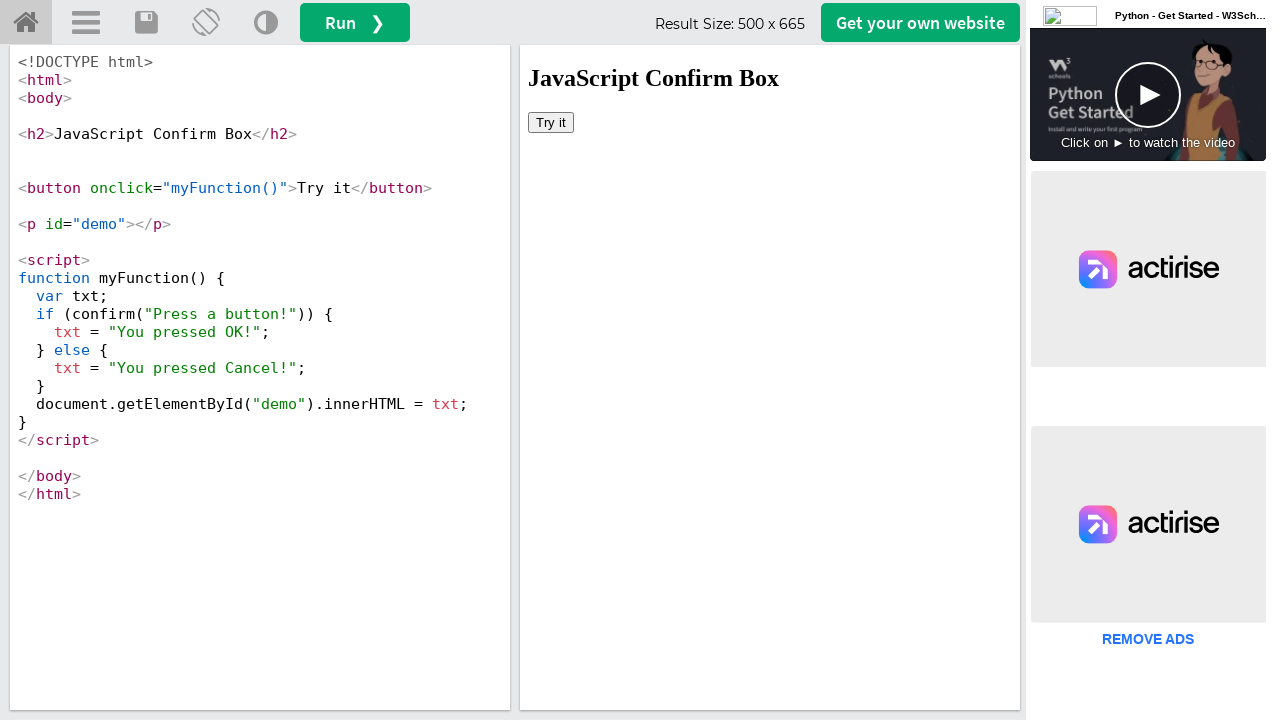

Located iframe#iframeResult containing demo content
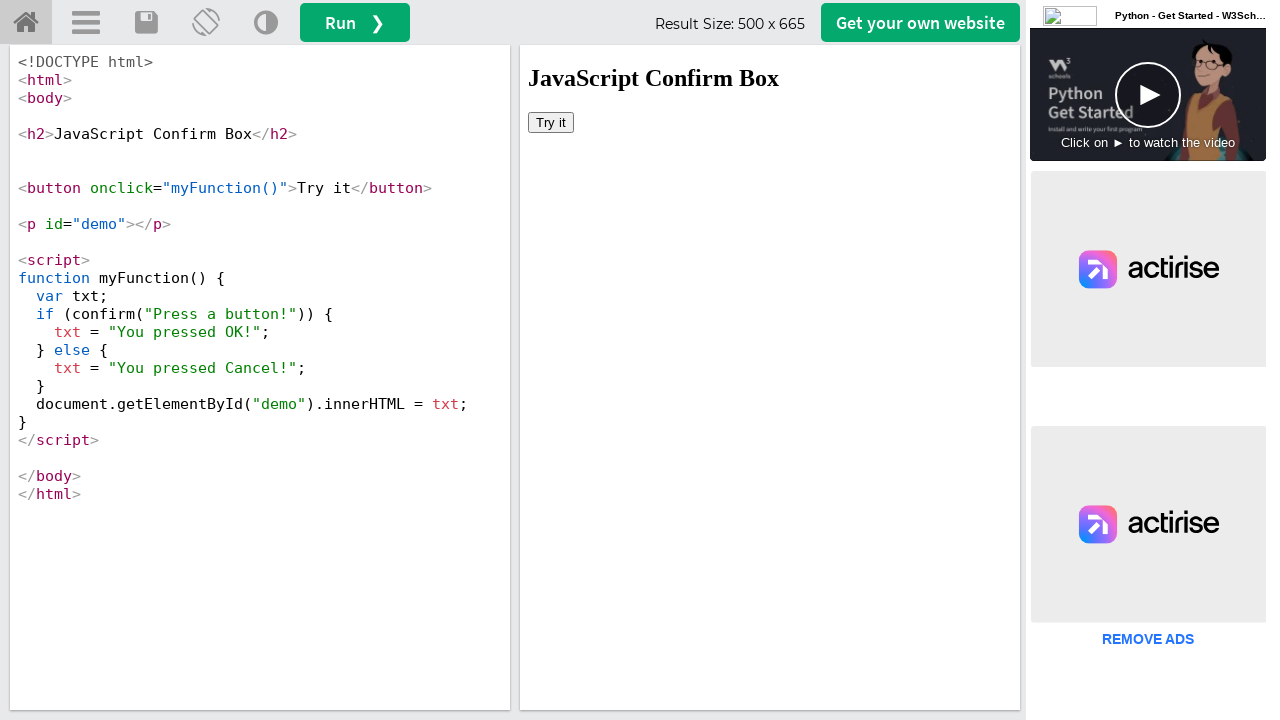

Right-clicked on button element within iframe at (551, 122) on iframe#iframeResult >> internal:control=enter-frame >> button
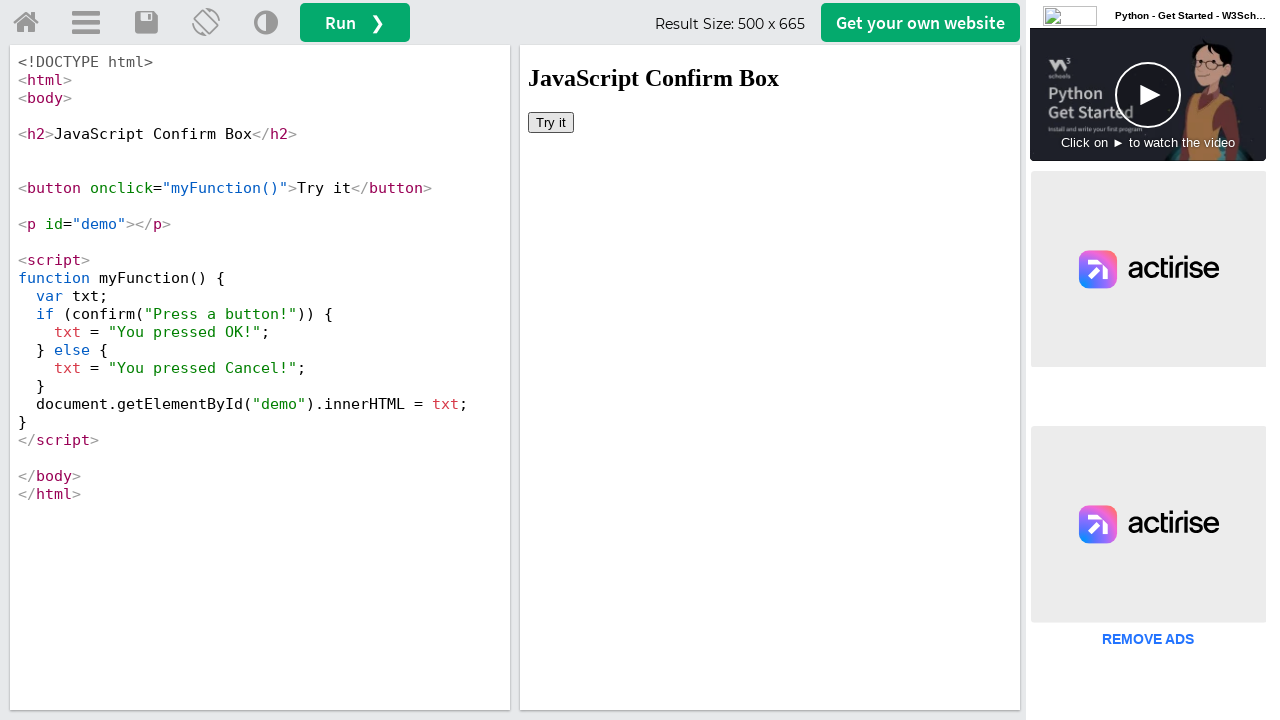

Double-clicked on button element within iframe at (551, 122) on iframe#iframeResult >> internal:control=enter-frame >> button
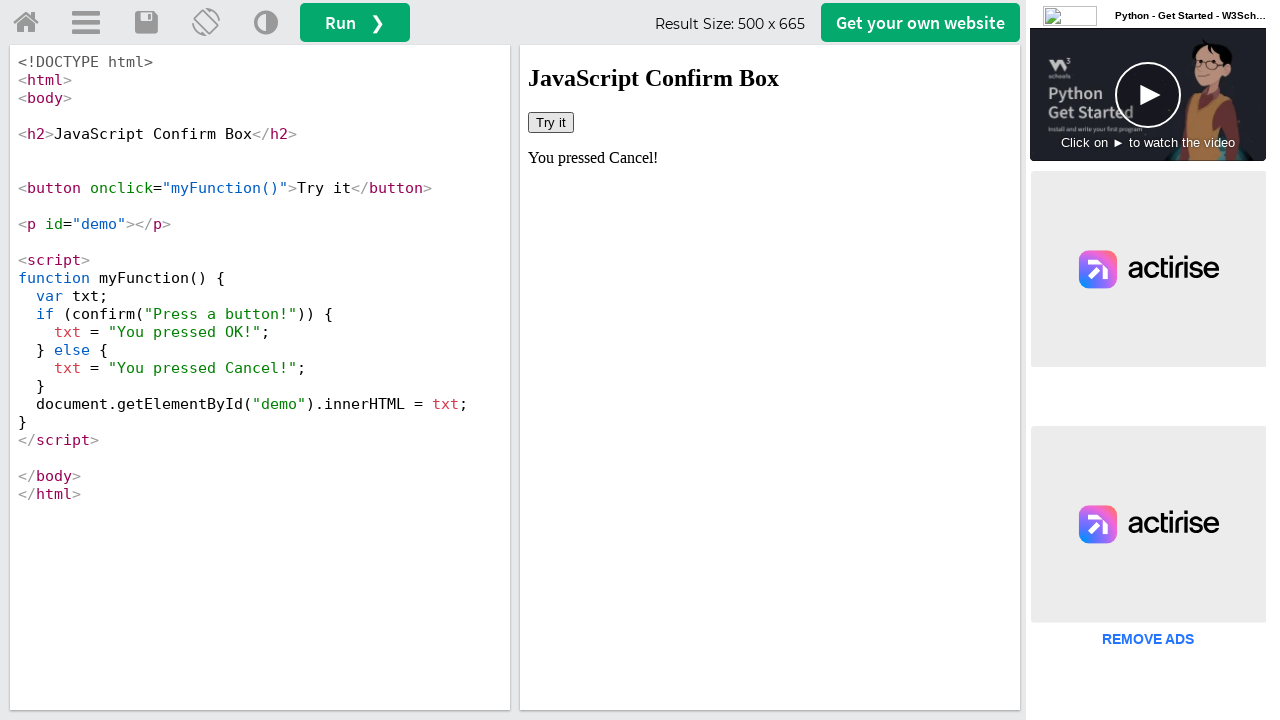

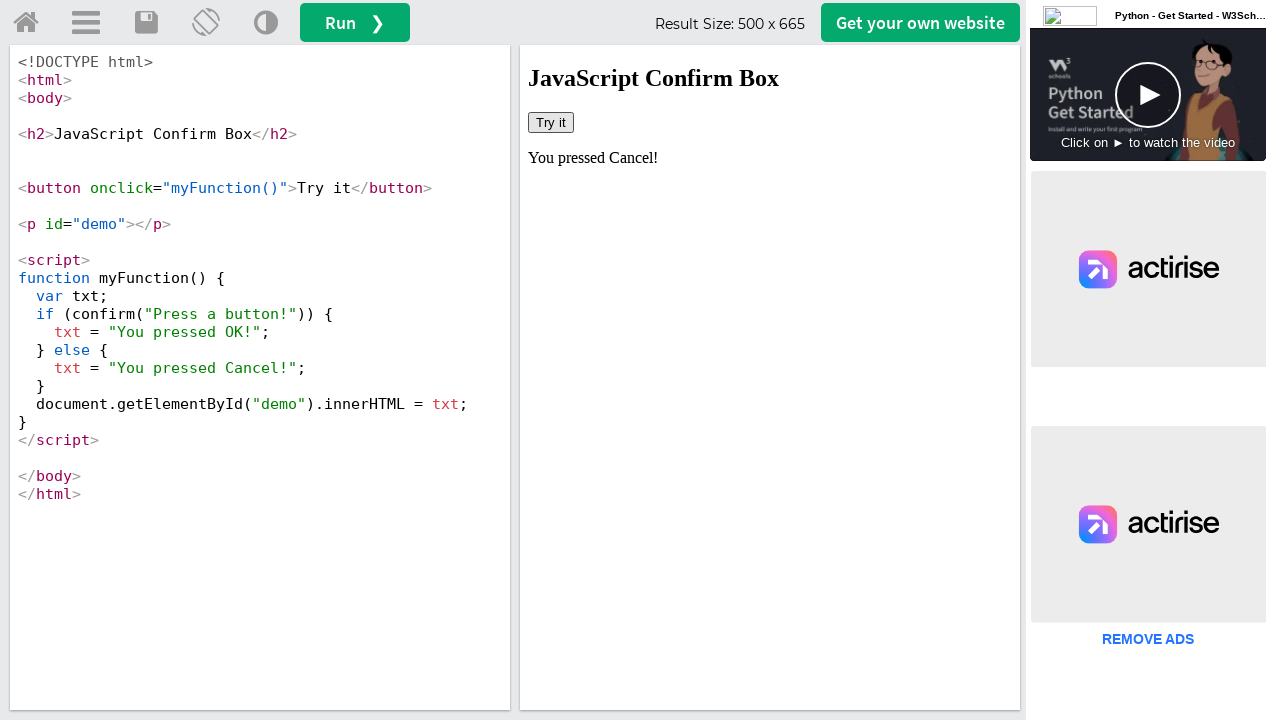